Tests simple JavaScript alert by clicking a button to trigger the alert, then accepting it

Starting URL: https://training-support.net/webelements/alerts

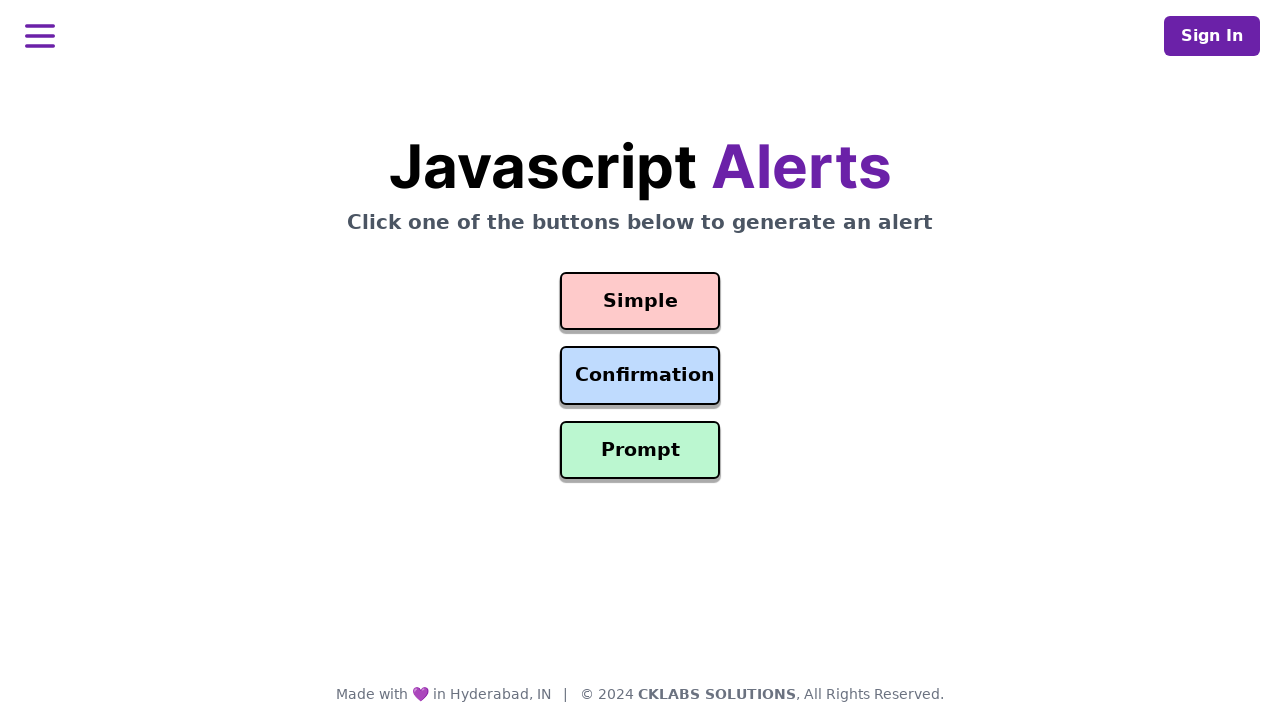

Clicked the Simple Alert button at (640, 301) on #simple
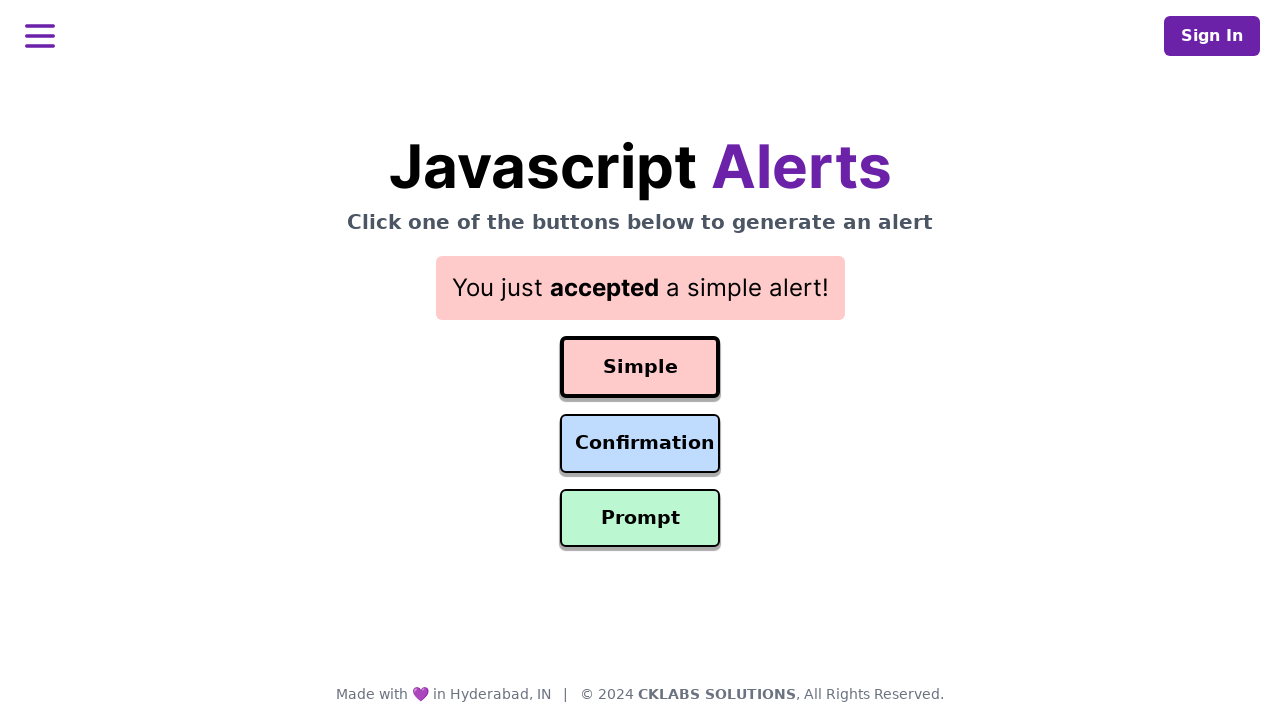

Set up dialog handler to accept alerts
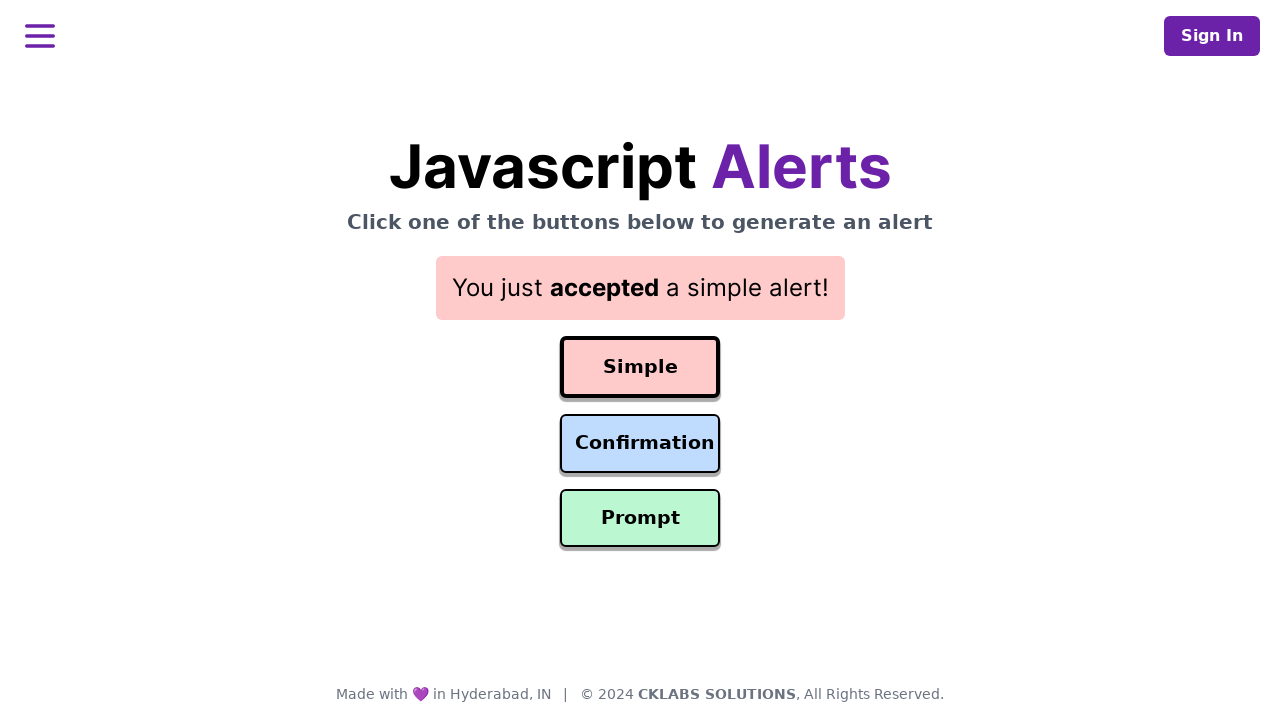

Alert was accepted and result text updated
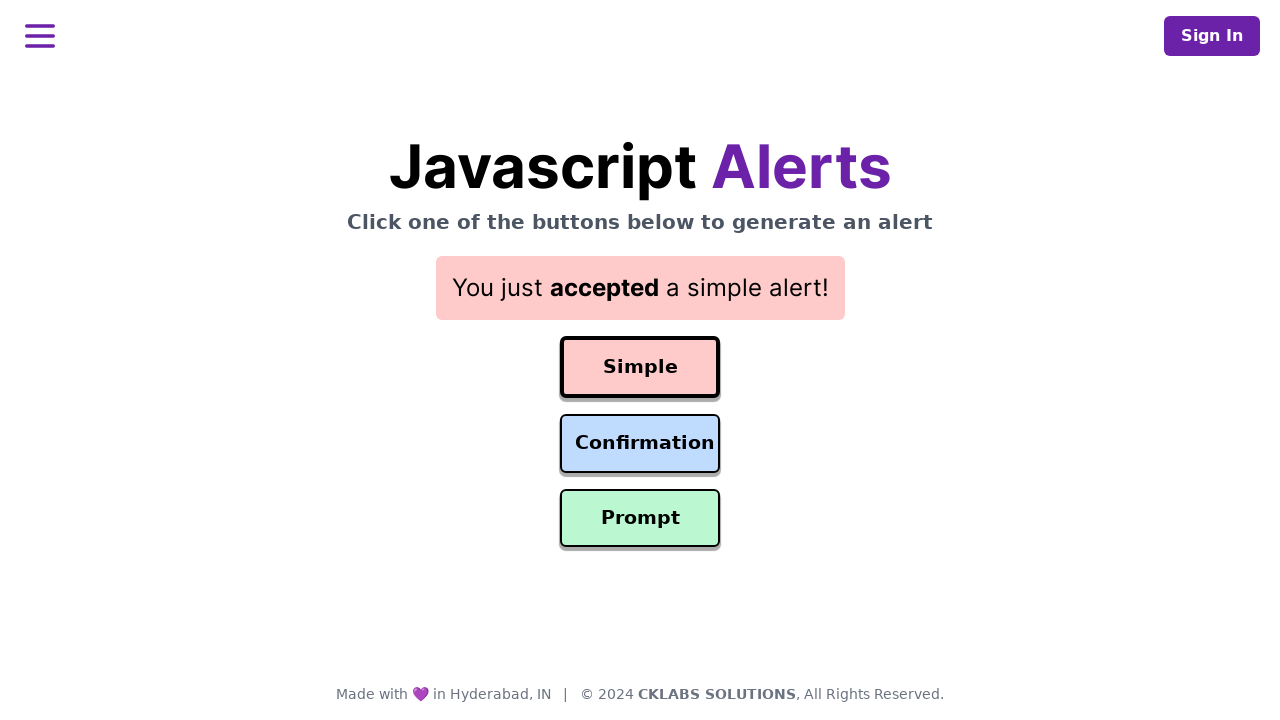

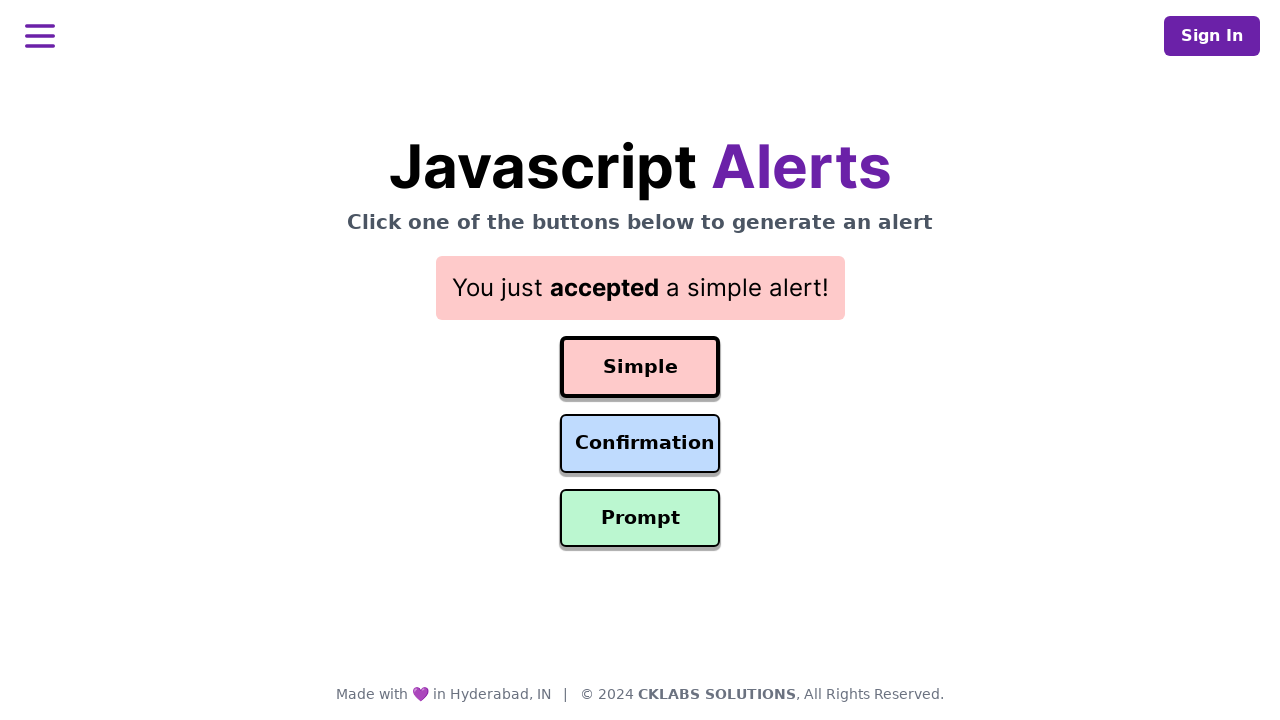